Tests the jQuery UI draggable feature by clicking on the Draggable link and performing click-and-hold actions on a draggable element

Starting URL: https://jqueryui.com/

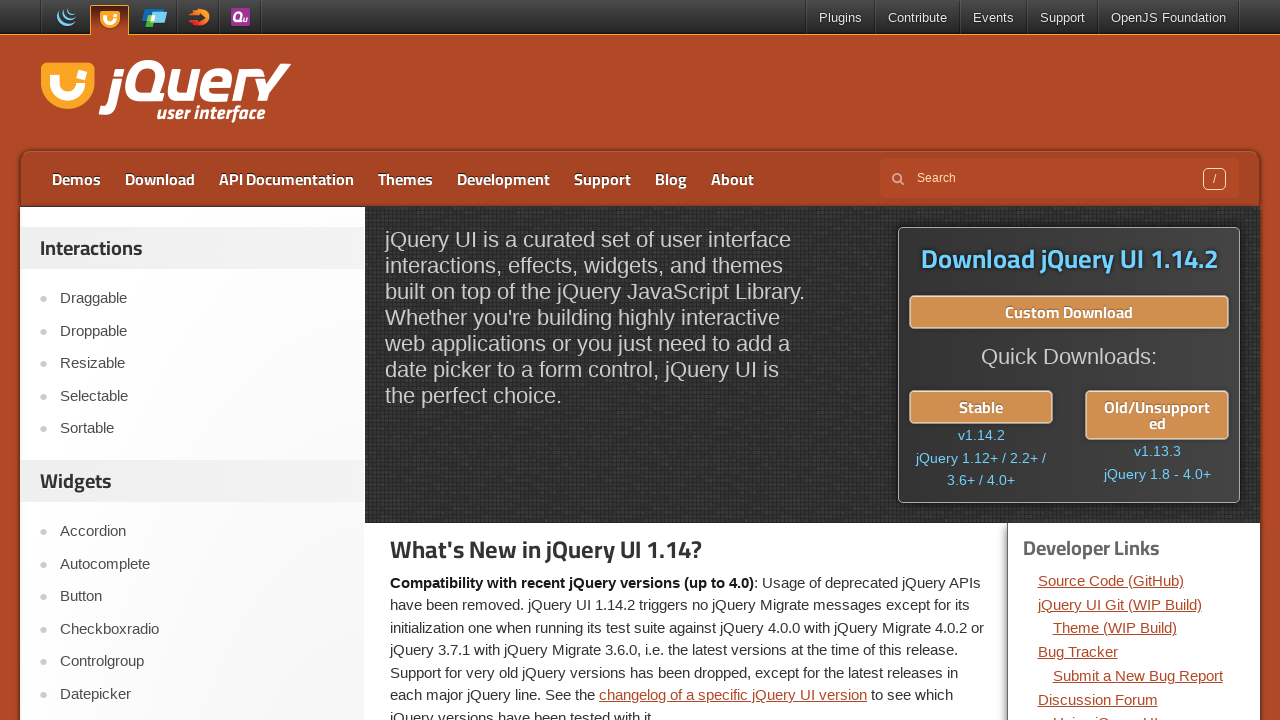

Clicked on Draggable link at (202, 299) on a:text('Draggable')
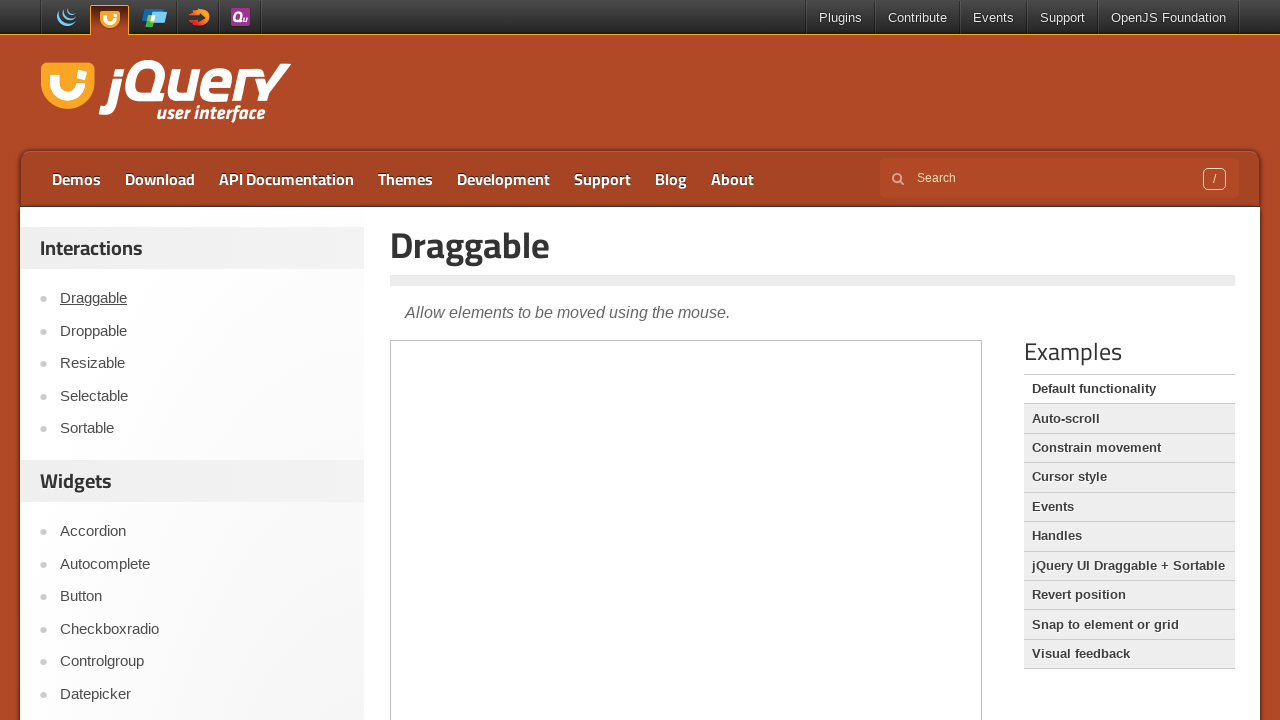

Located iframe containing draggable demo
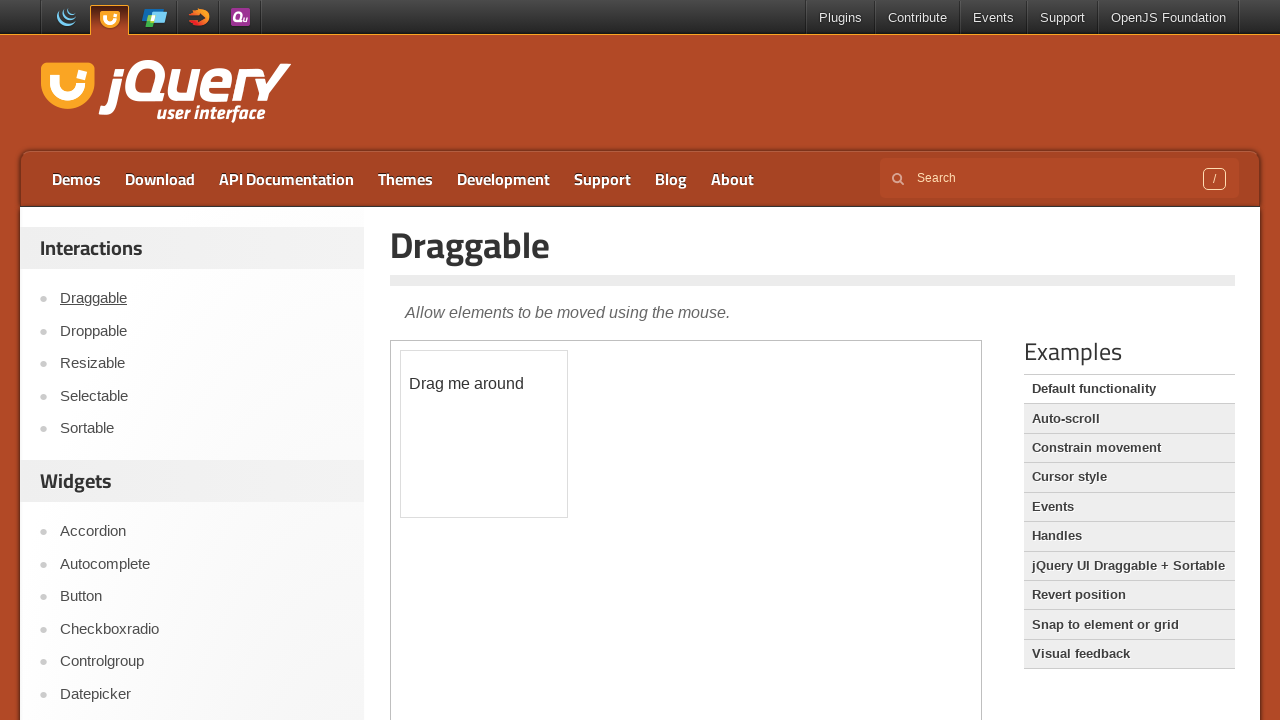

Located draggable element within iframe
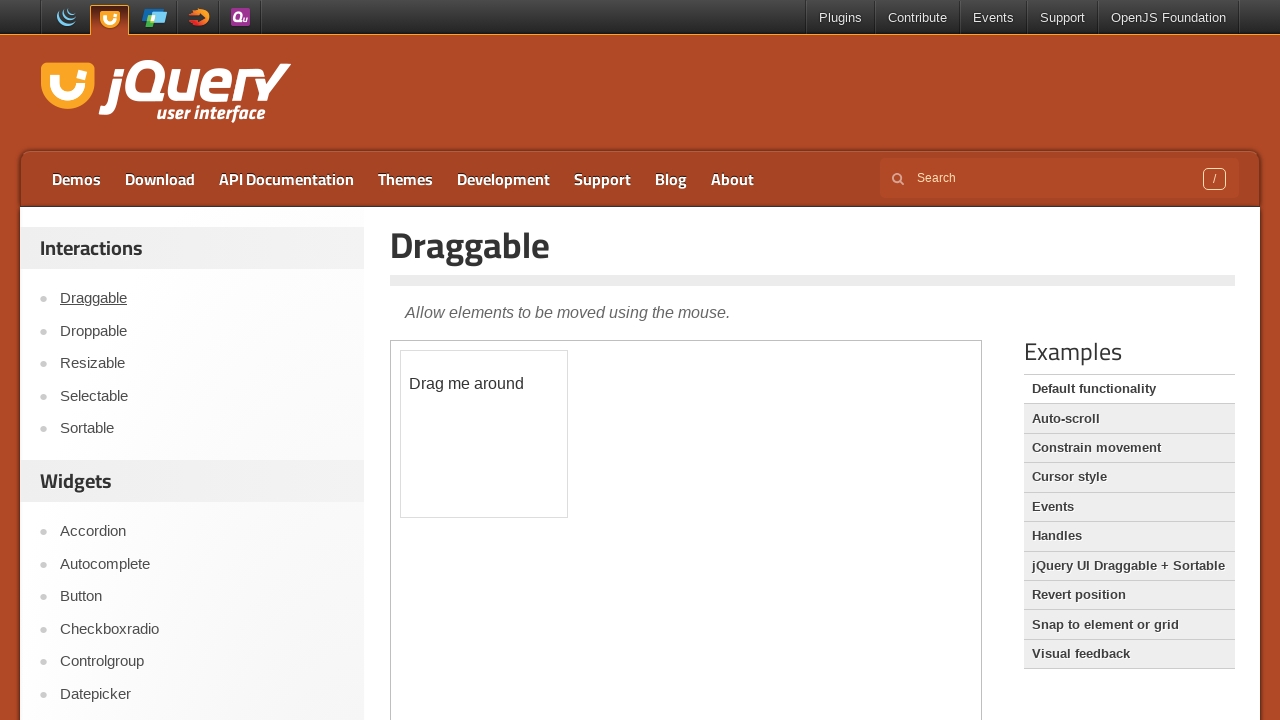

Performed drag action on draggable element to position (100, 100) at (501, 451)
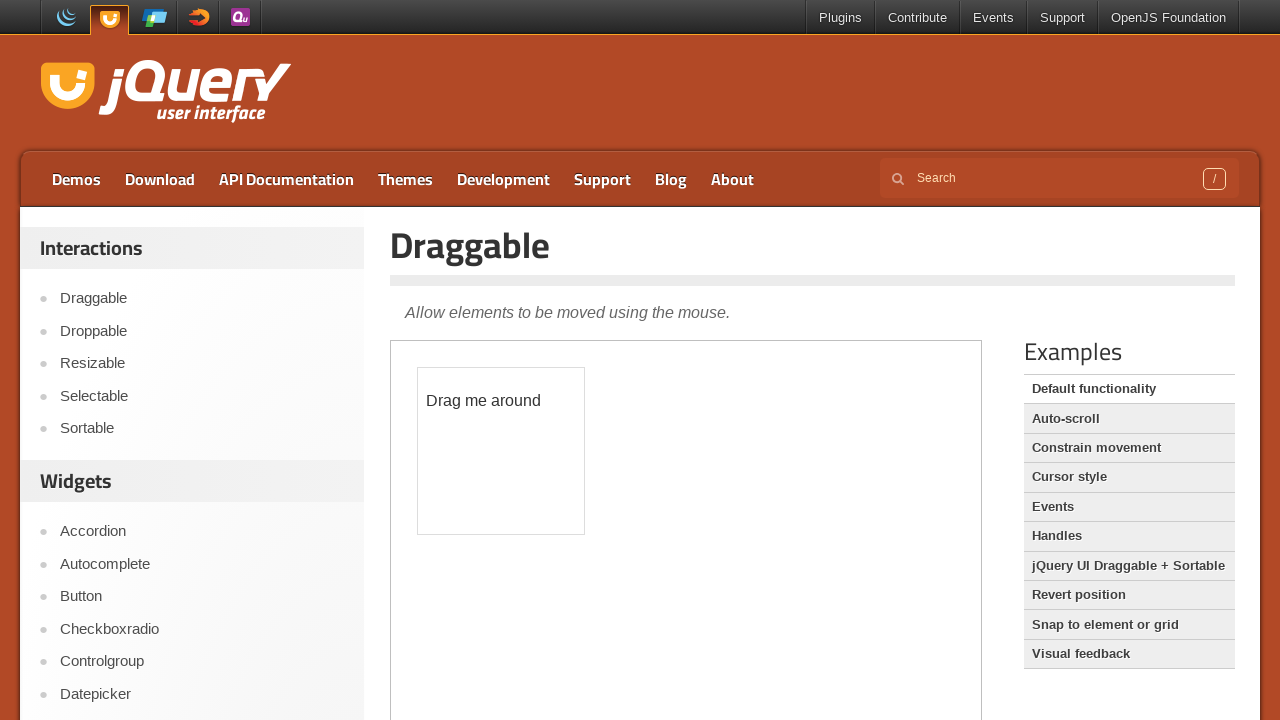

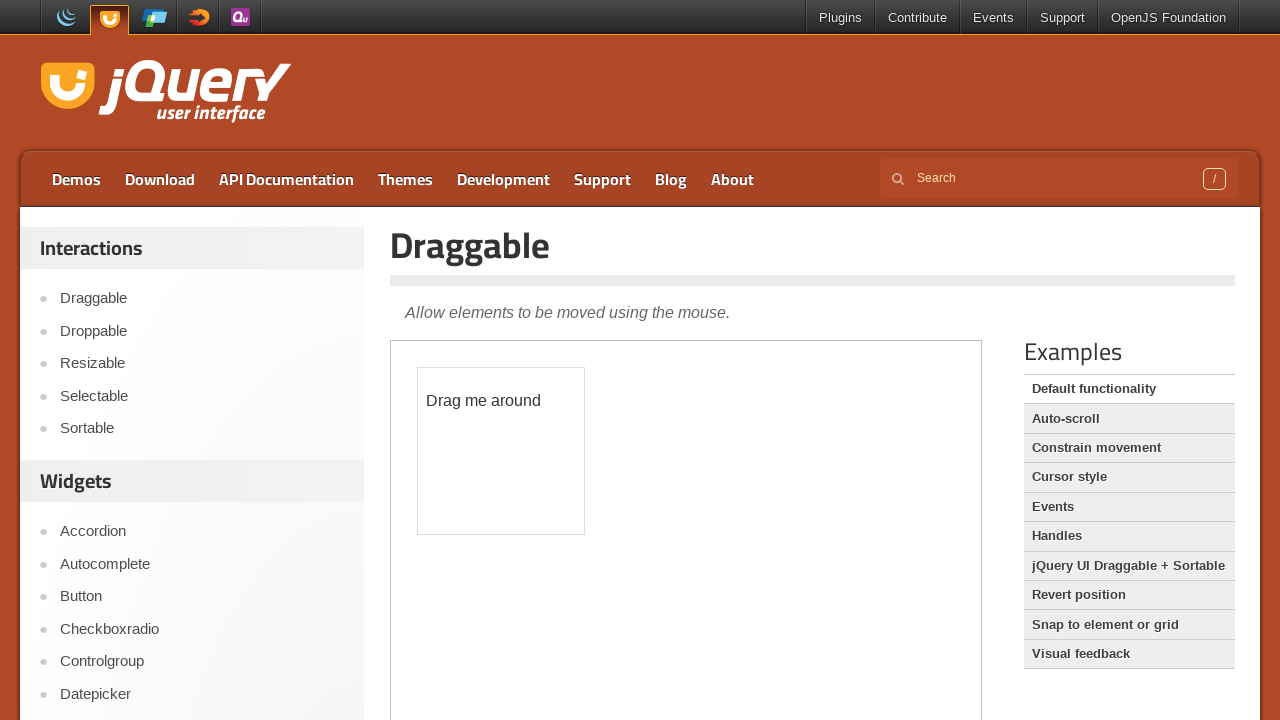